Tests that data persists after page reload by creating items, completing one, and reloading.

Starting URL: https://demo.playwright.dev/todomvc

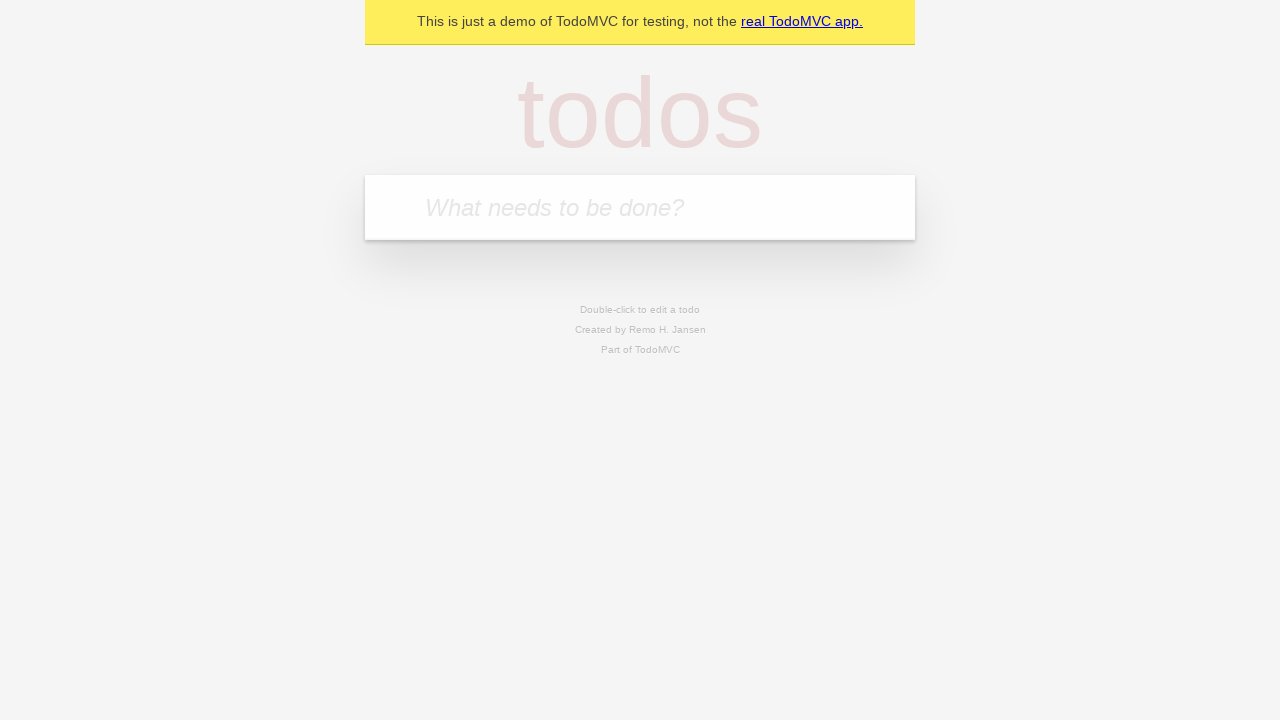

Filled todo input with 'buy some cheese' on internal:attr=[placeholder="What needs to be done?"i]
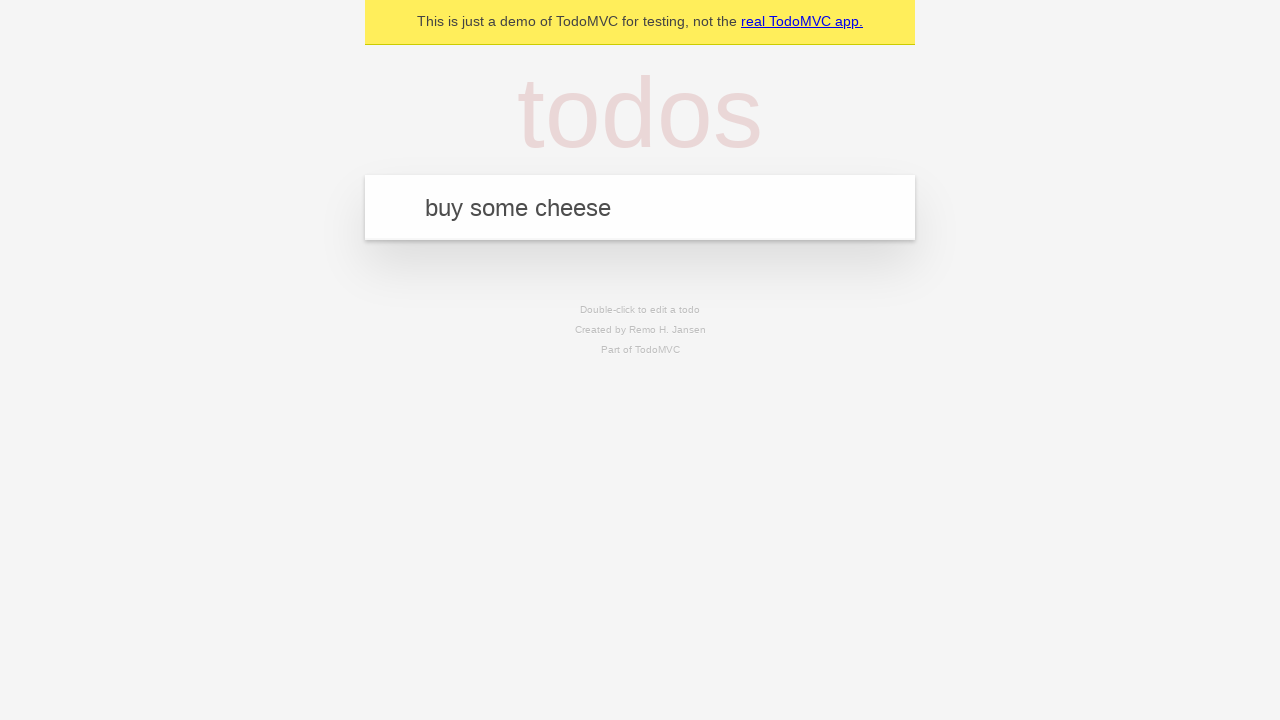

Pressed Enter to create first todo item on internal:attr=[placeholder="What needs to be done?"i]
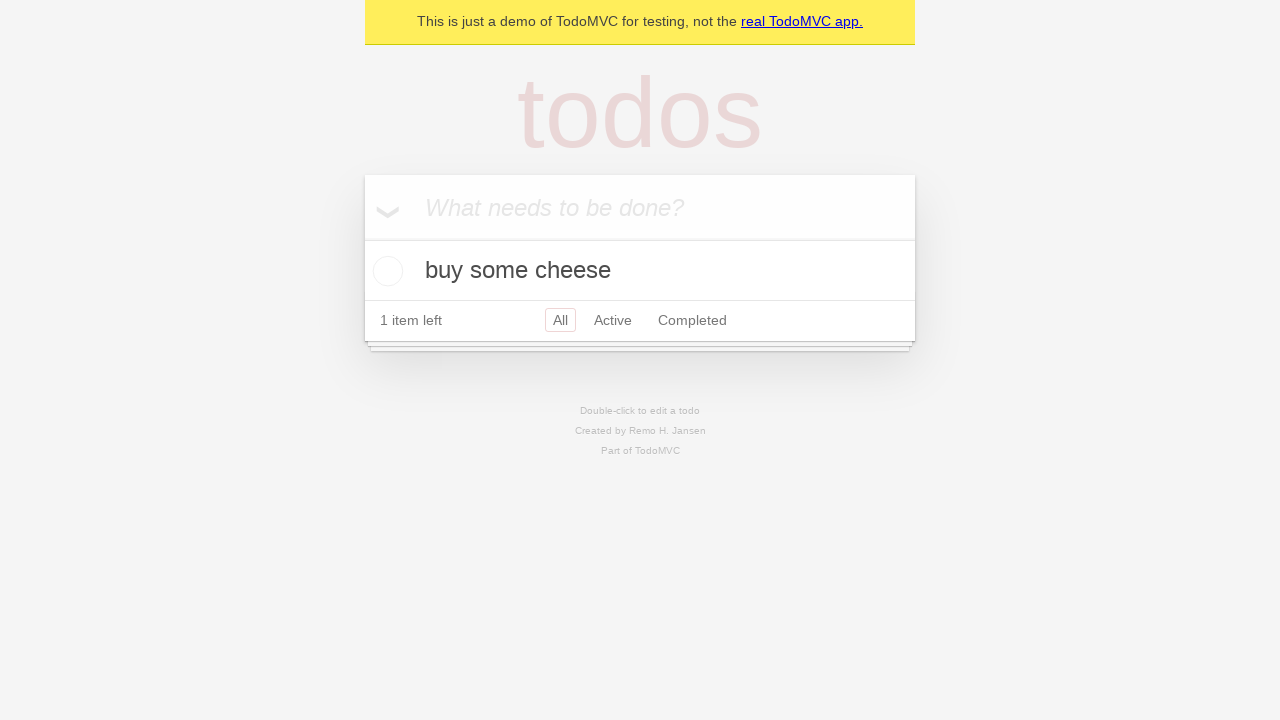

Filled todo input with 'feed the cat' on internal:attr=[placeholder="What needs to be done?"i]
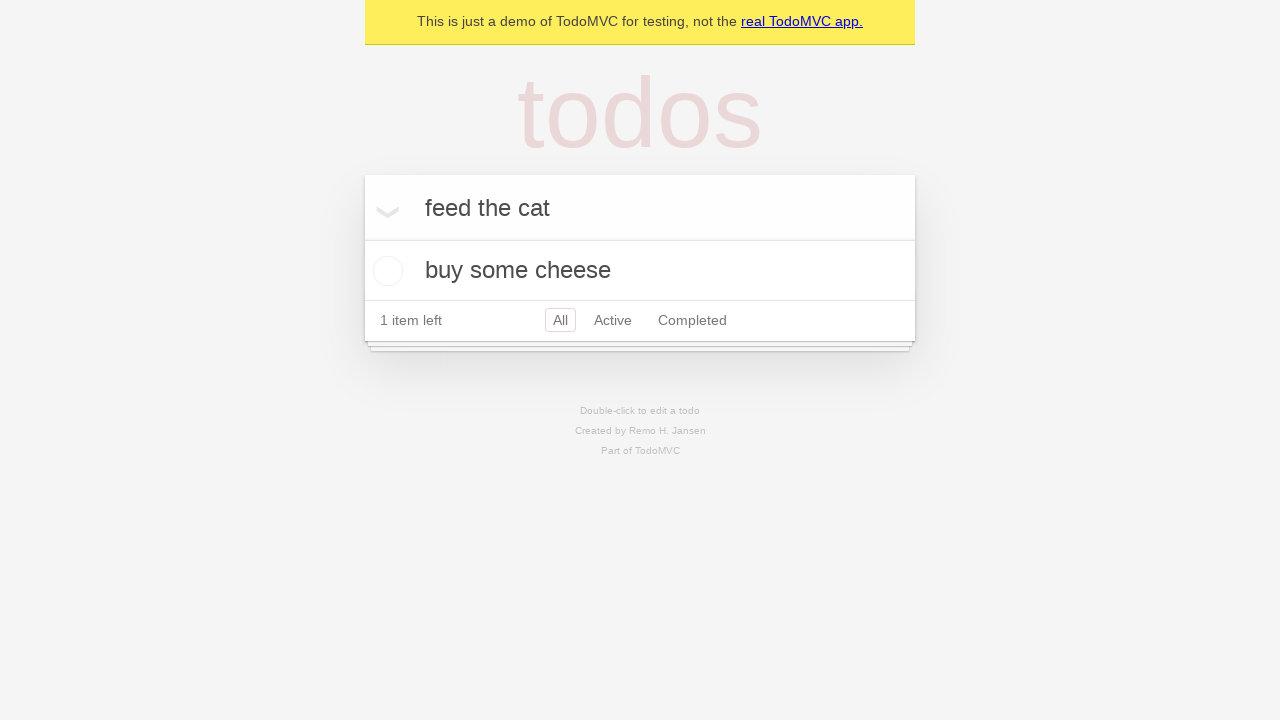

Pressed Enter to create second todo item on internal:attr=[placeholder="What needs to be done?"i]
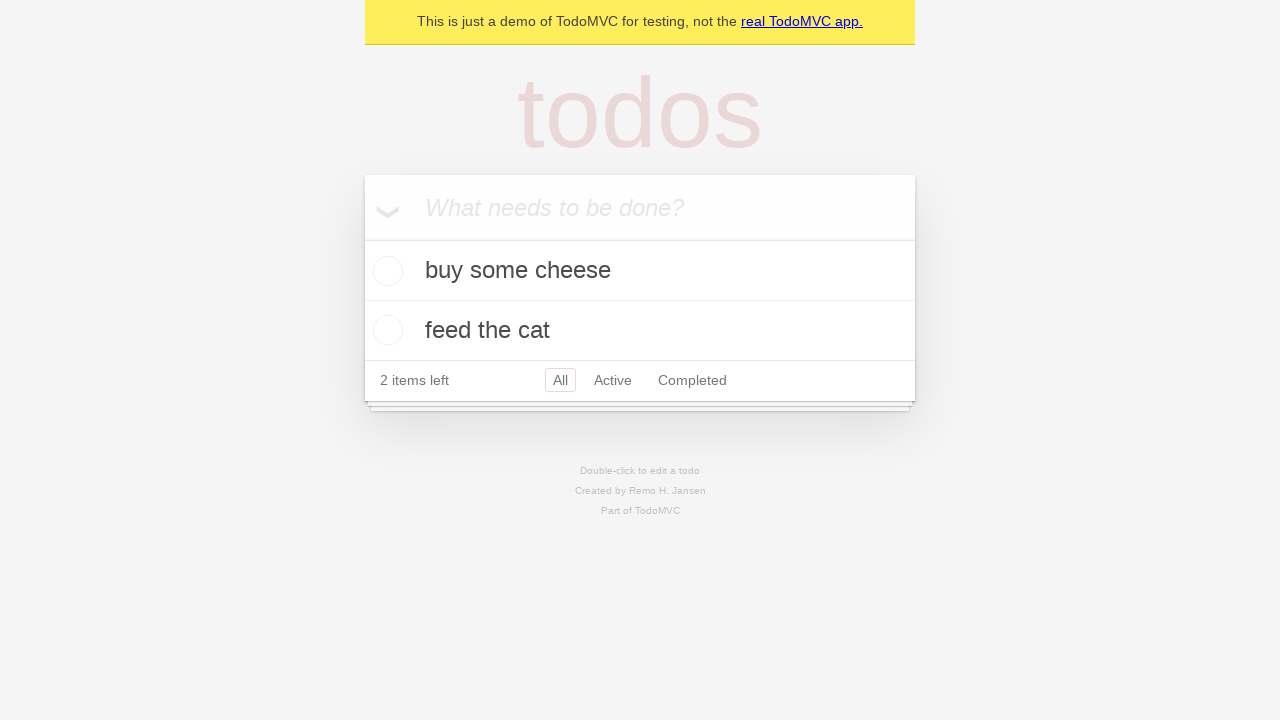

Checked the first todo item checkbox at (385, 271) on internal:testid=[data-testid="todo-item"s] >> nth=0 >> internal:role=checkbox
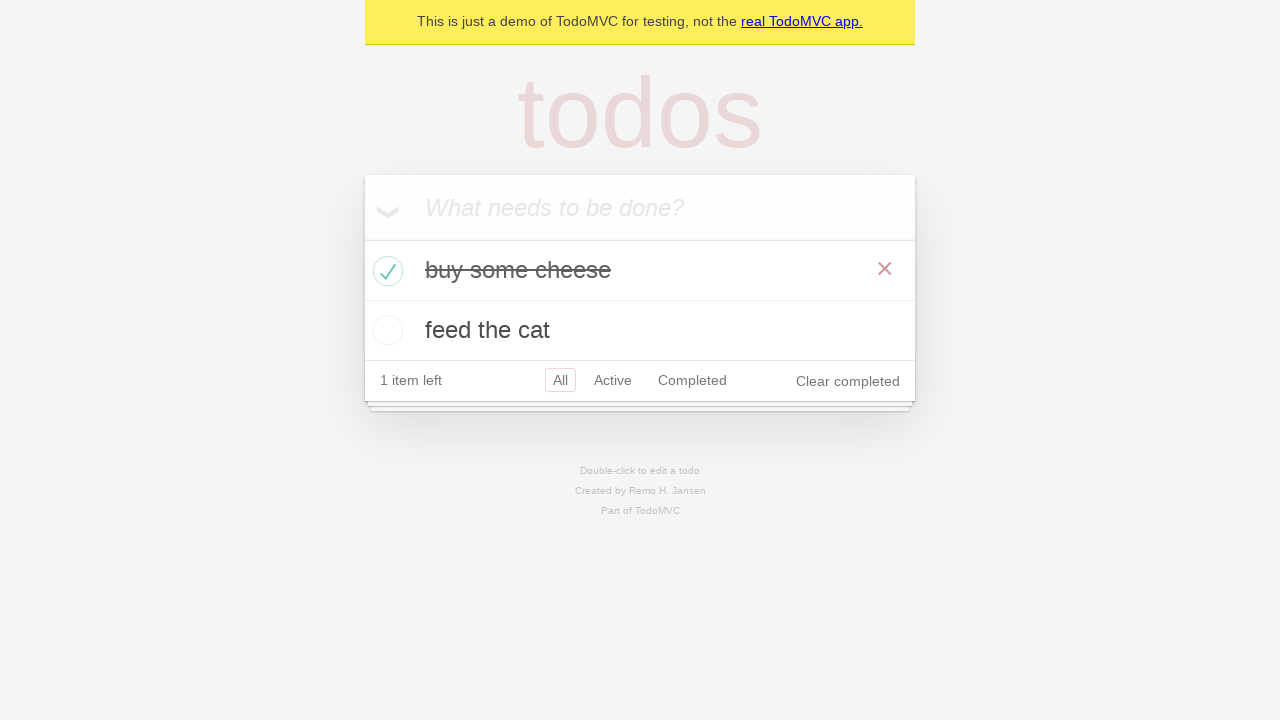

Reloaded the page
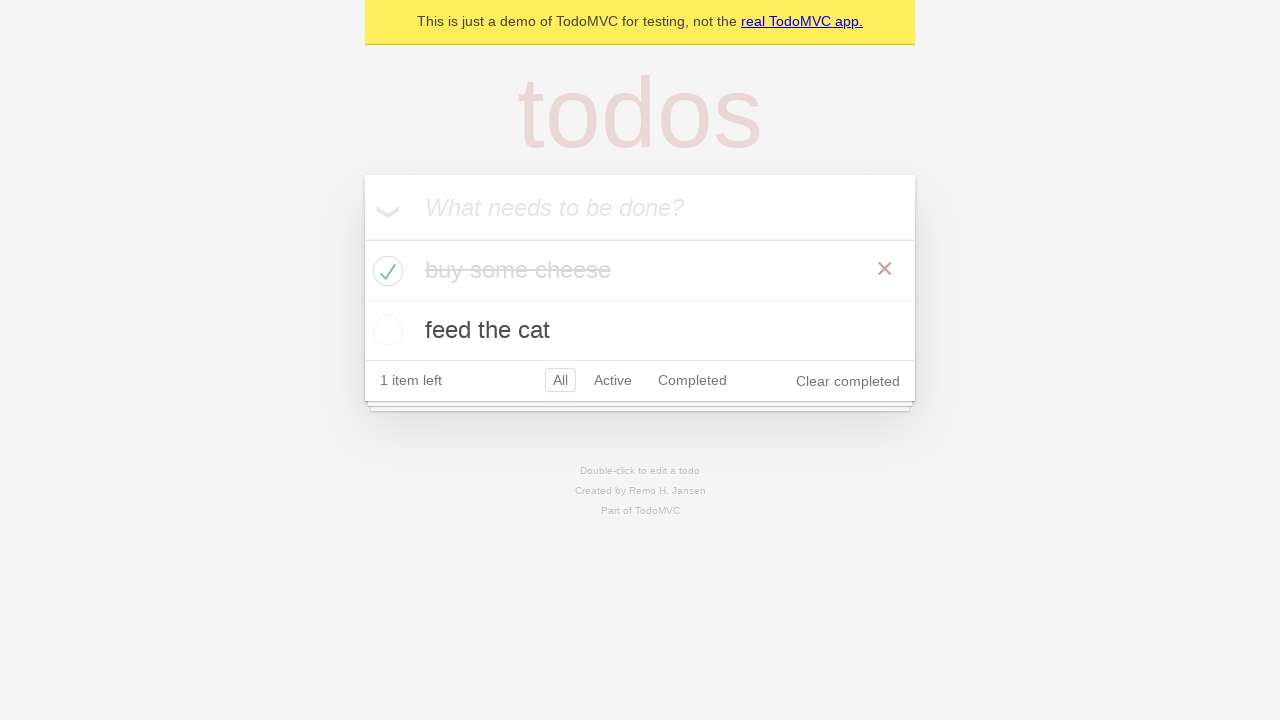

Waited for todo items to load after page reload
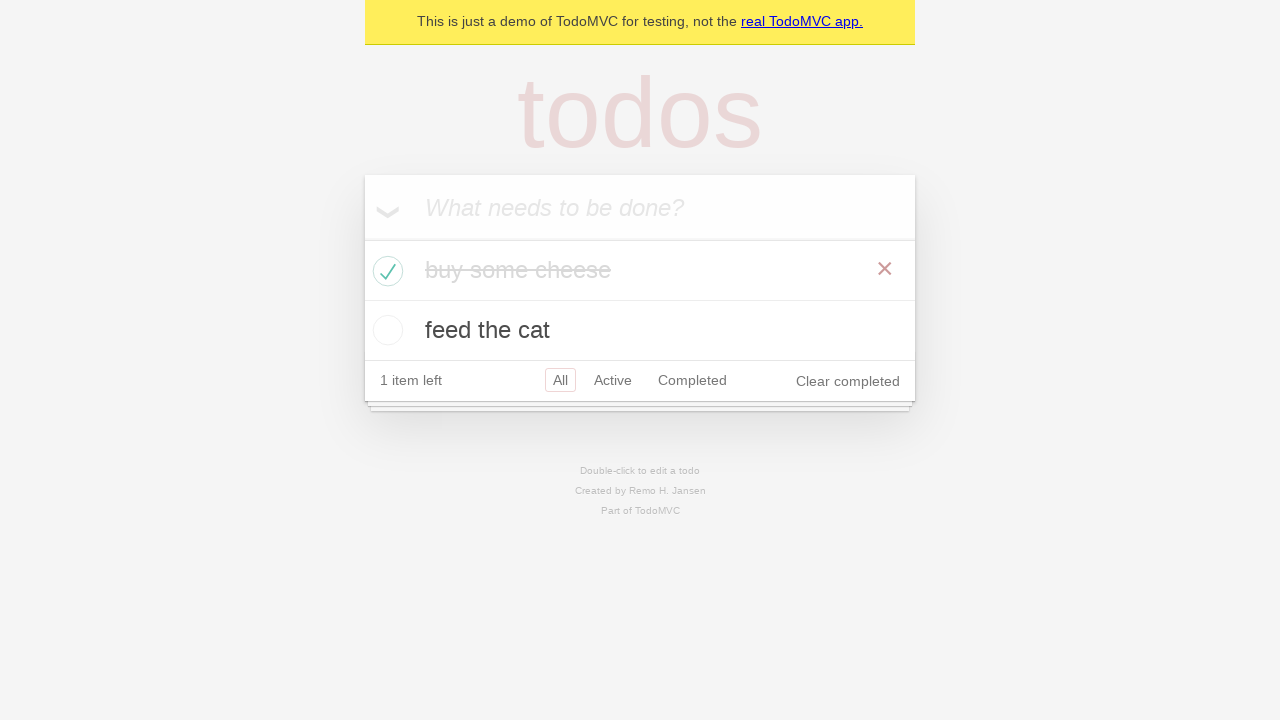

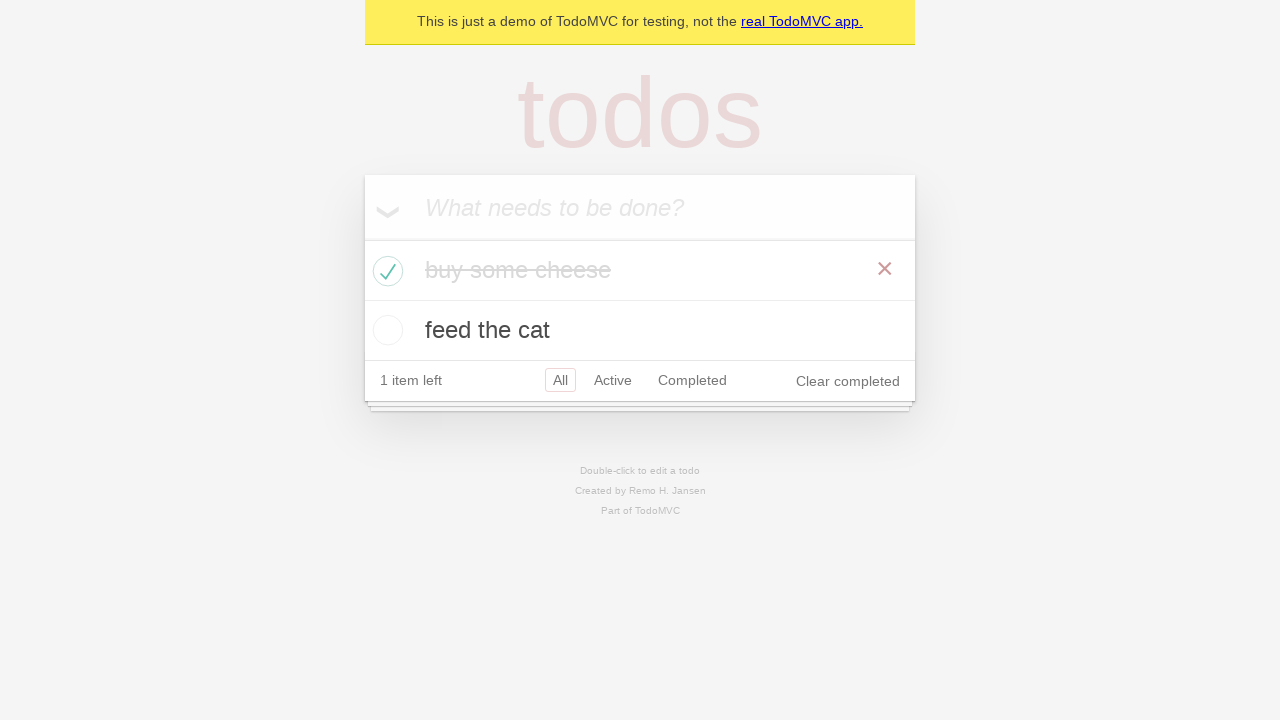